Tests selecting a color from an old-style HTML select dropdown

Starting URL: https://demoqa.com/select-menu

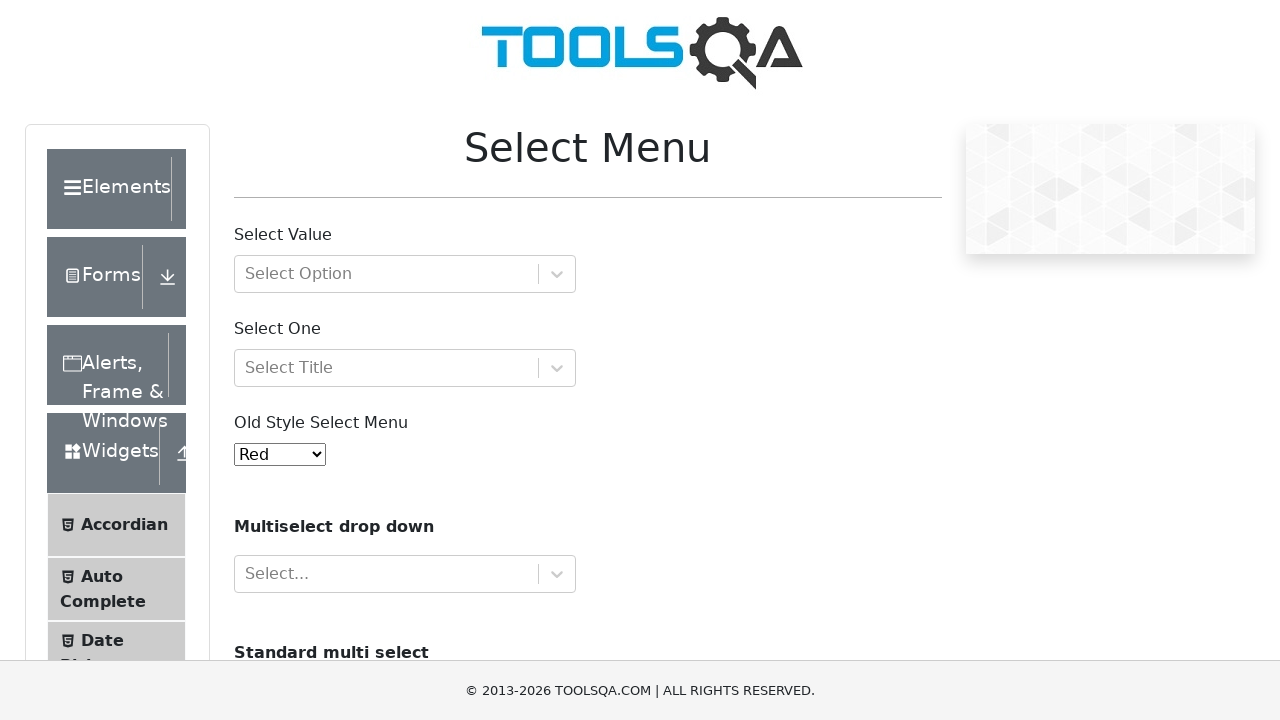

Selected 'Blue' (value='2') from old style select menu on #oldSelectMenu
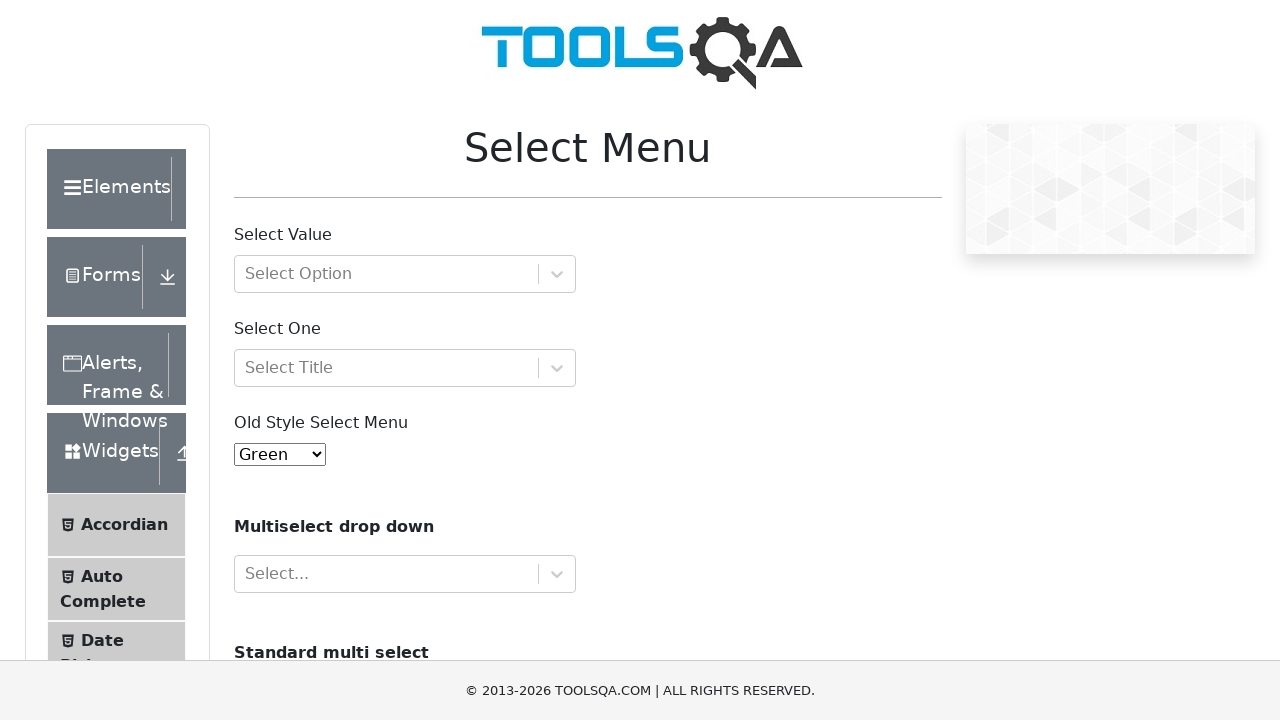

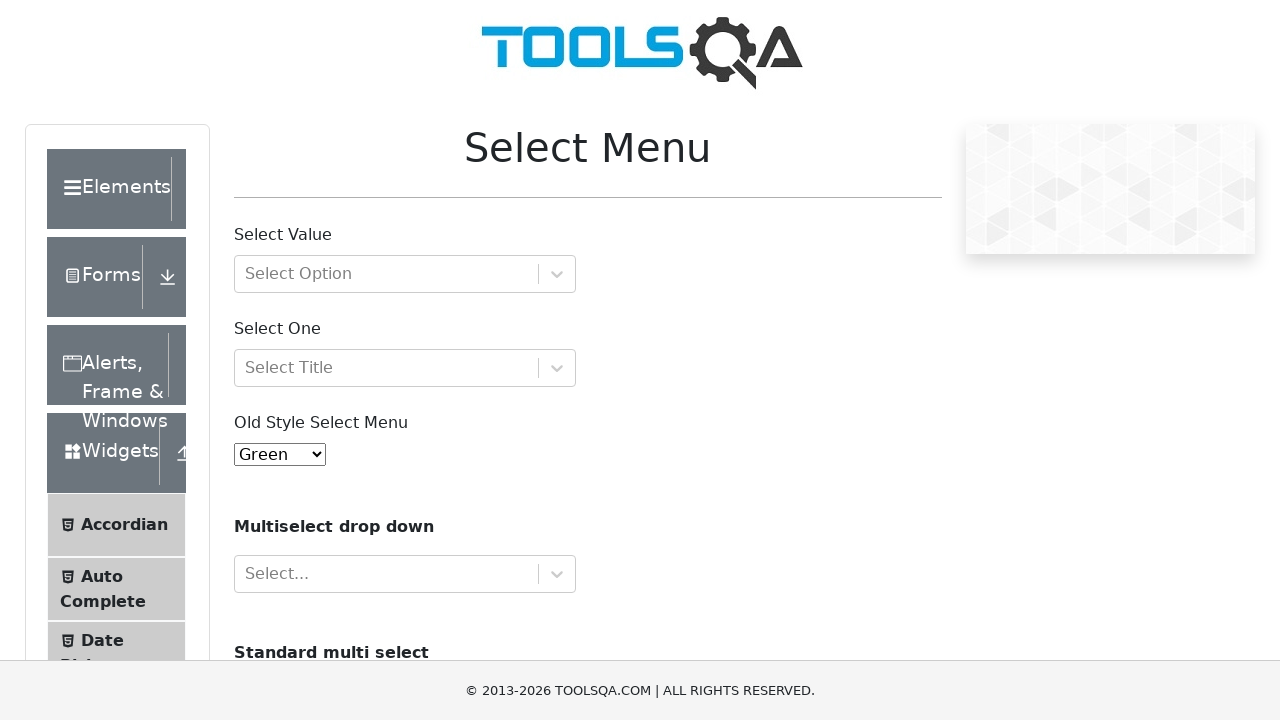